Navigates to a temporary email service, waits for the page to load, then navigates to a sports news website and waits for content to load.

Starting URL: https://10minutemail.net

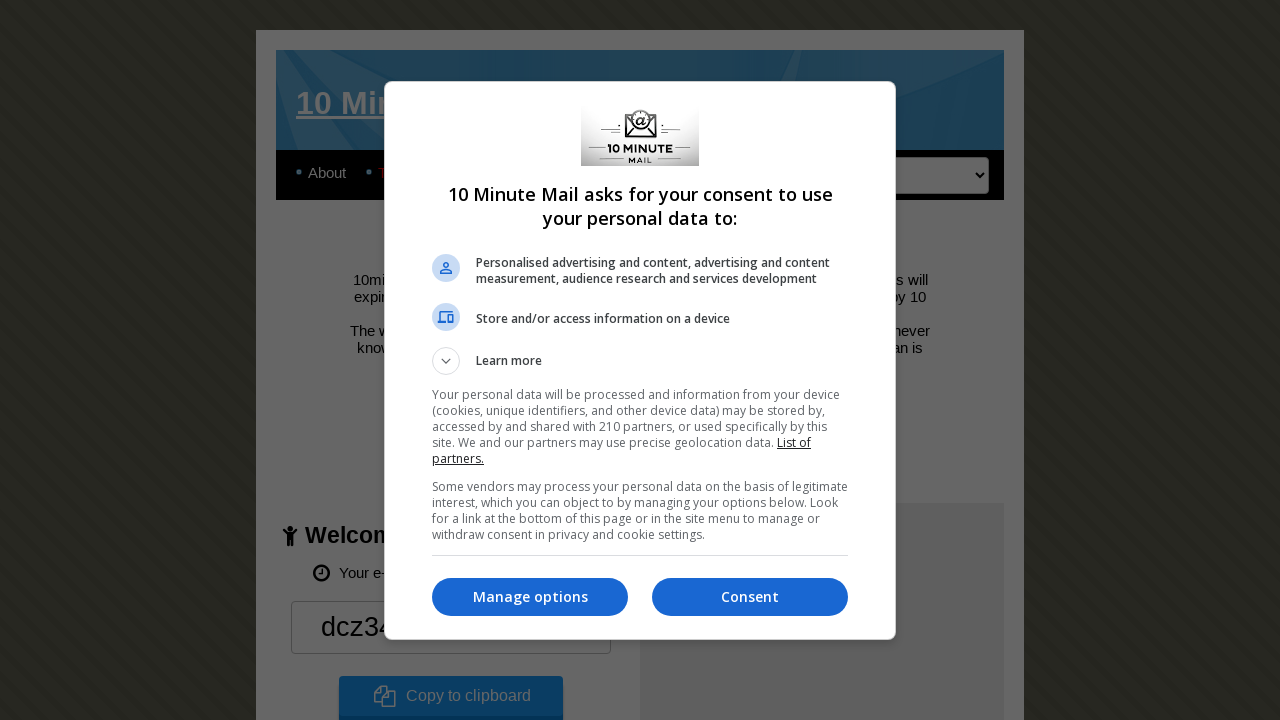

Waited for email text element on 10minutemail.net to be present
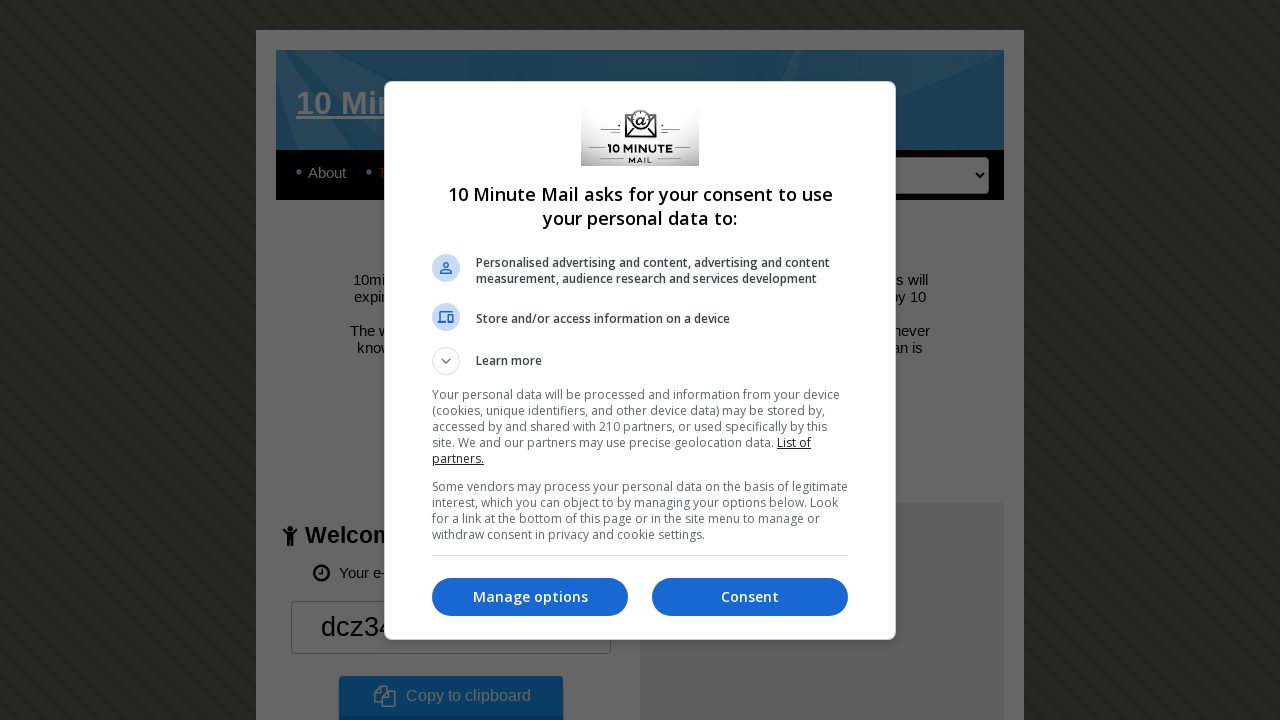

Navigated to sports.ru
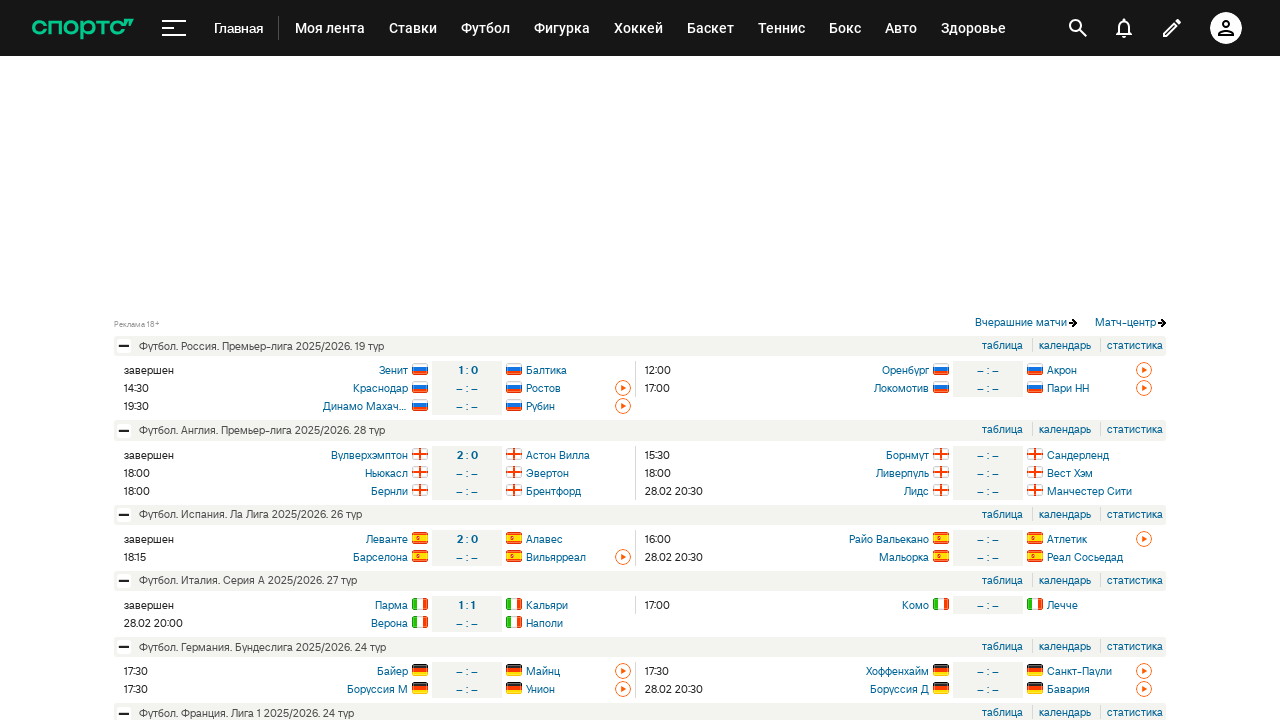

Waited for sports.ru page to fully load with network idle
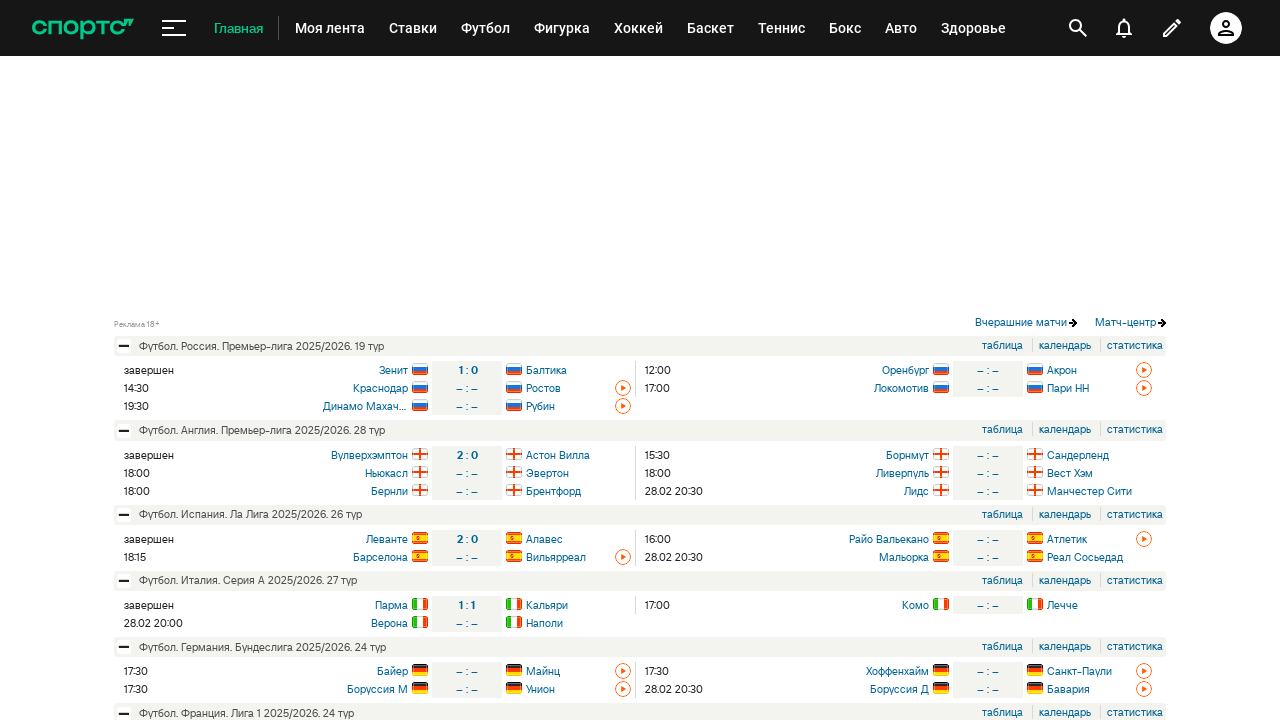

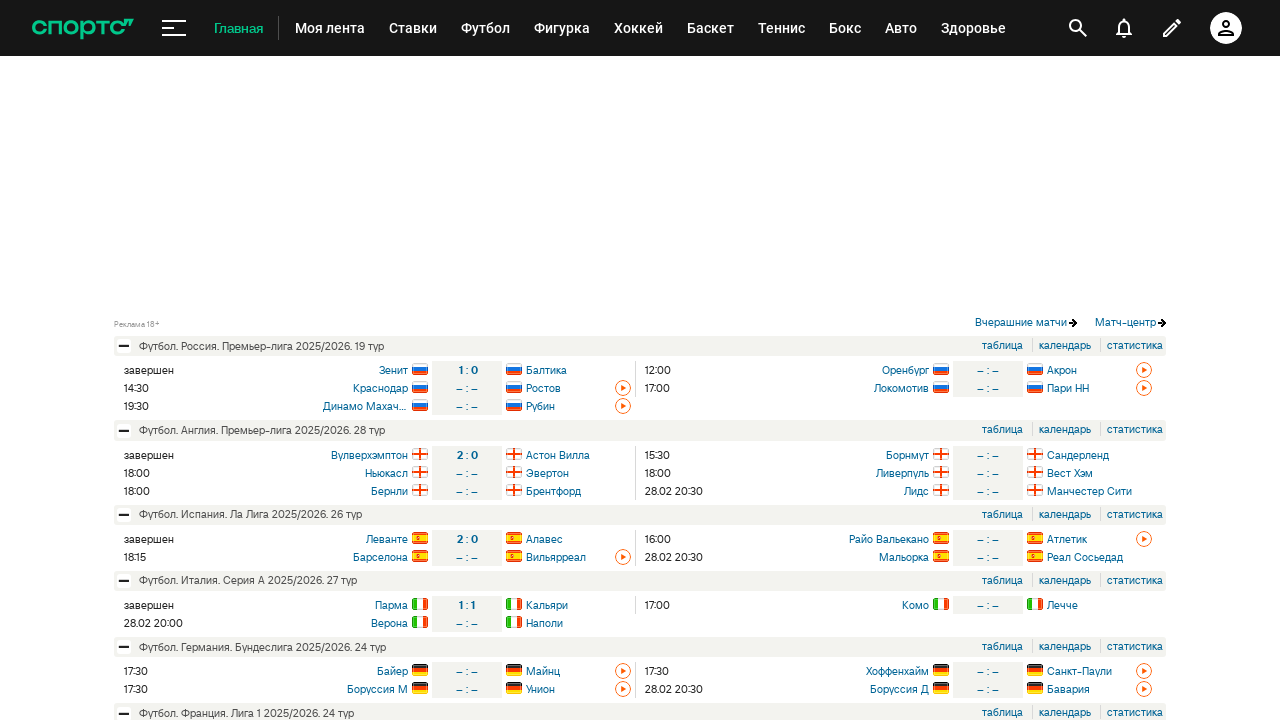